Tests accepting a JavaScript alert by clicking a button that triggers an alert, verifying the alert text, accepting it, and confirming the result message

Starting URL: https://automationfc.github.io/basic-form/index.html

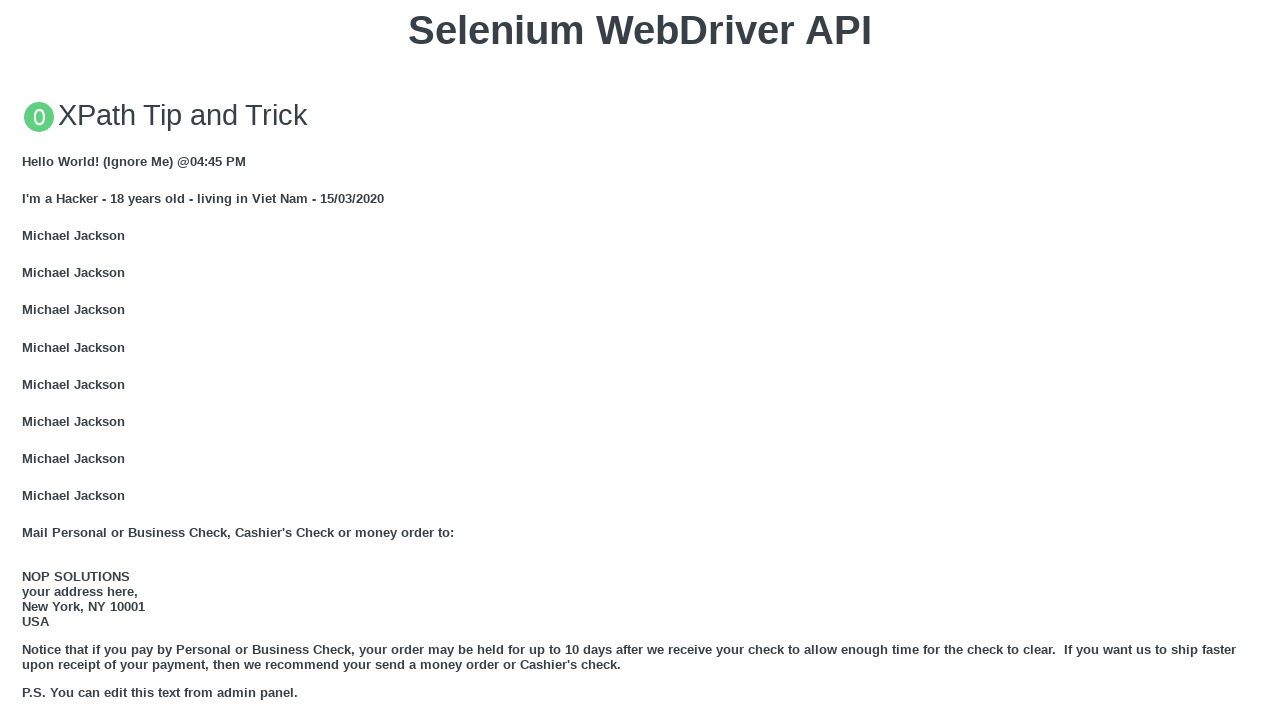

Clicked button to trigger JavaScript alert at (640, 360) on xpath=//button[contains(text(),'Click for JS Alert')]
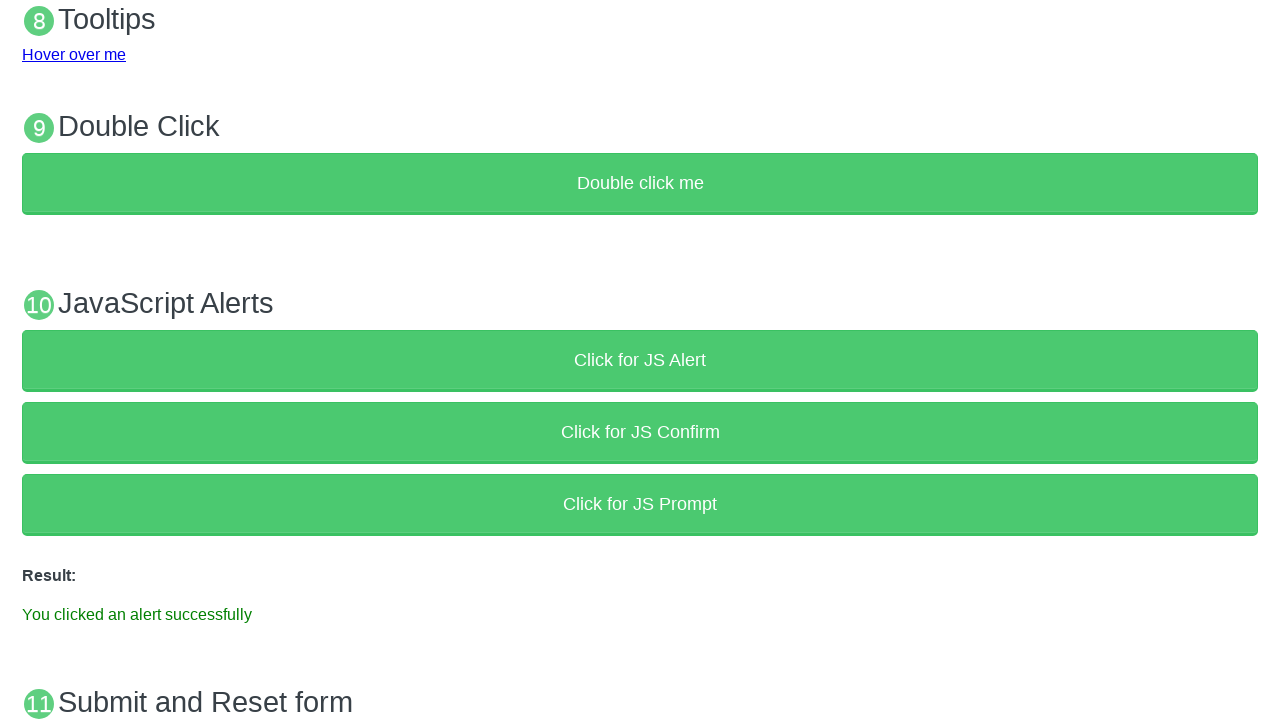

Set up dialog handler to accept alert
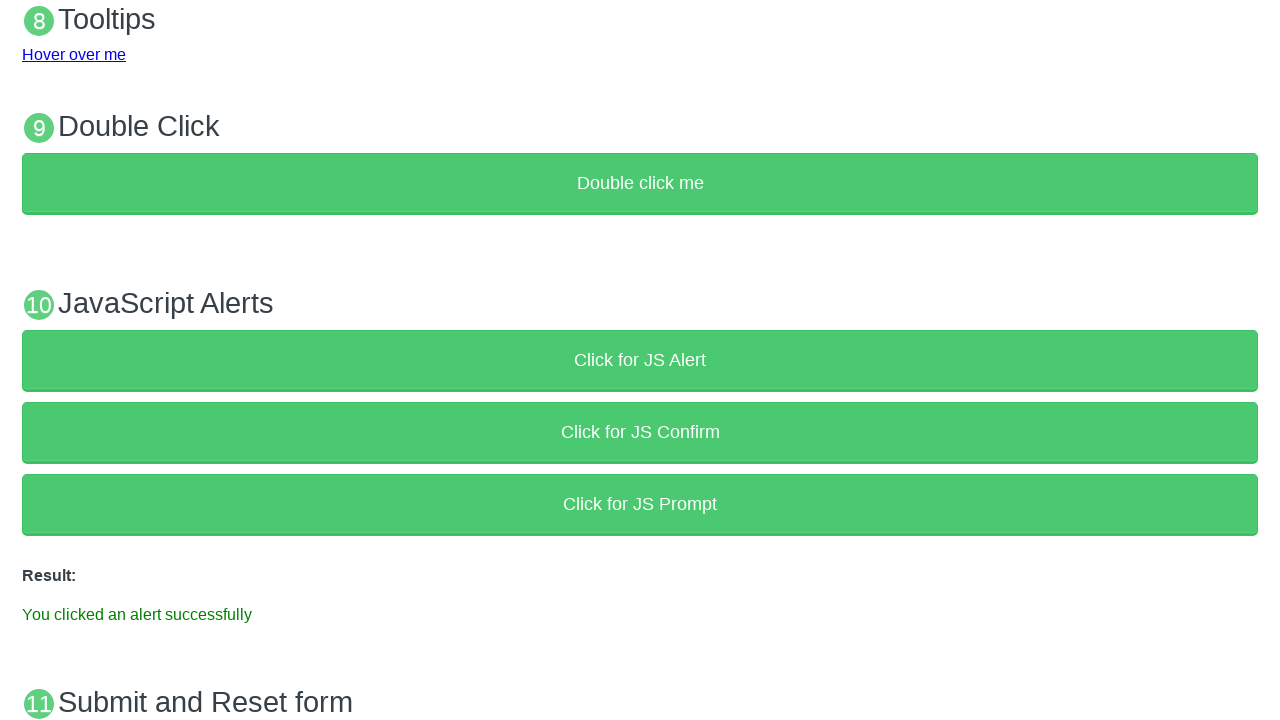

Result message displayed after accepting alert
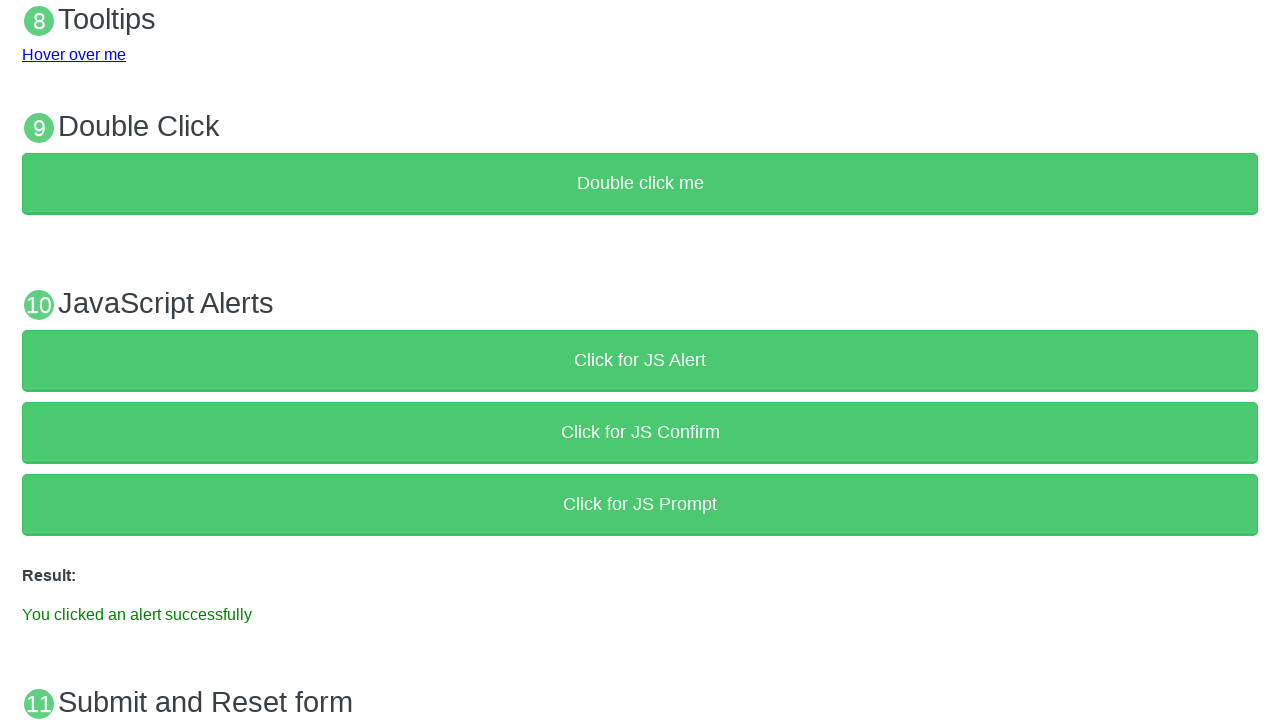

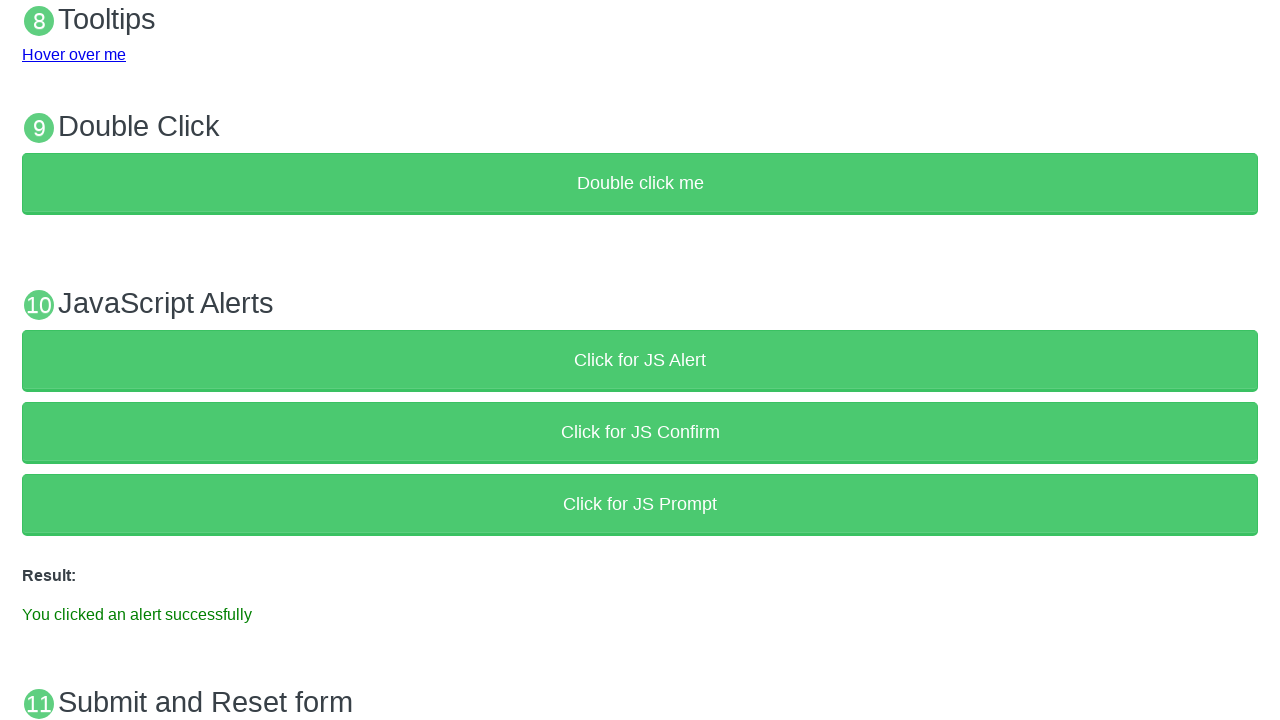